Navigates to W3Schools JavaScript tutorial page and clicks a random link on the page

Starting URL: https://www.w3schools.com/js/default.asp

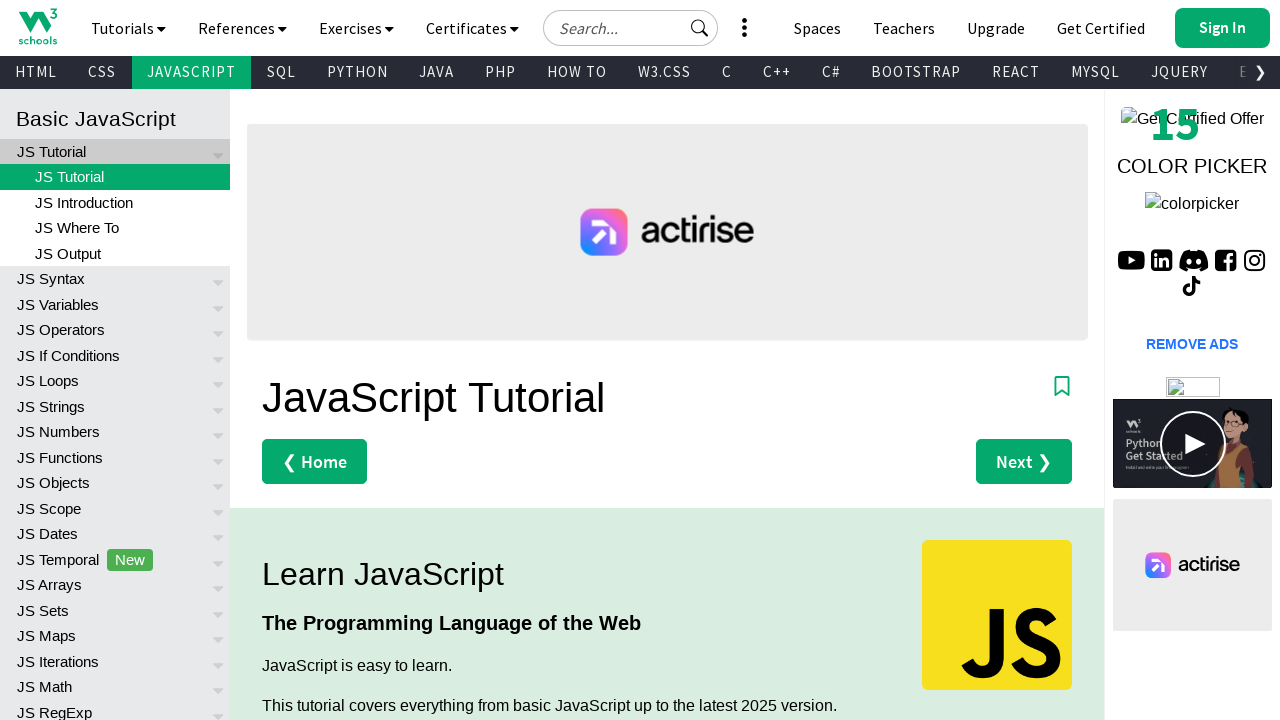

Waited for links to load on W3Schools JavaScript tutorial page
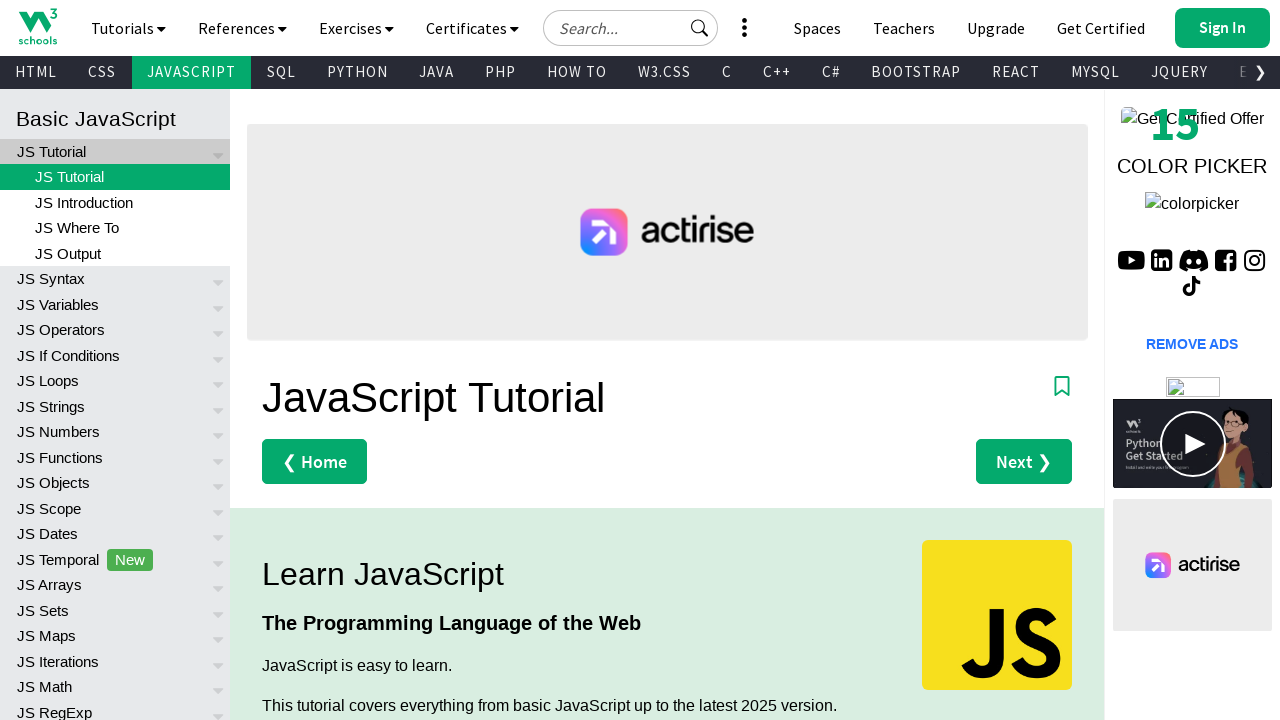

Clicked a random link on the page
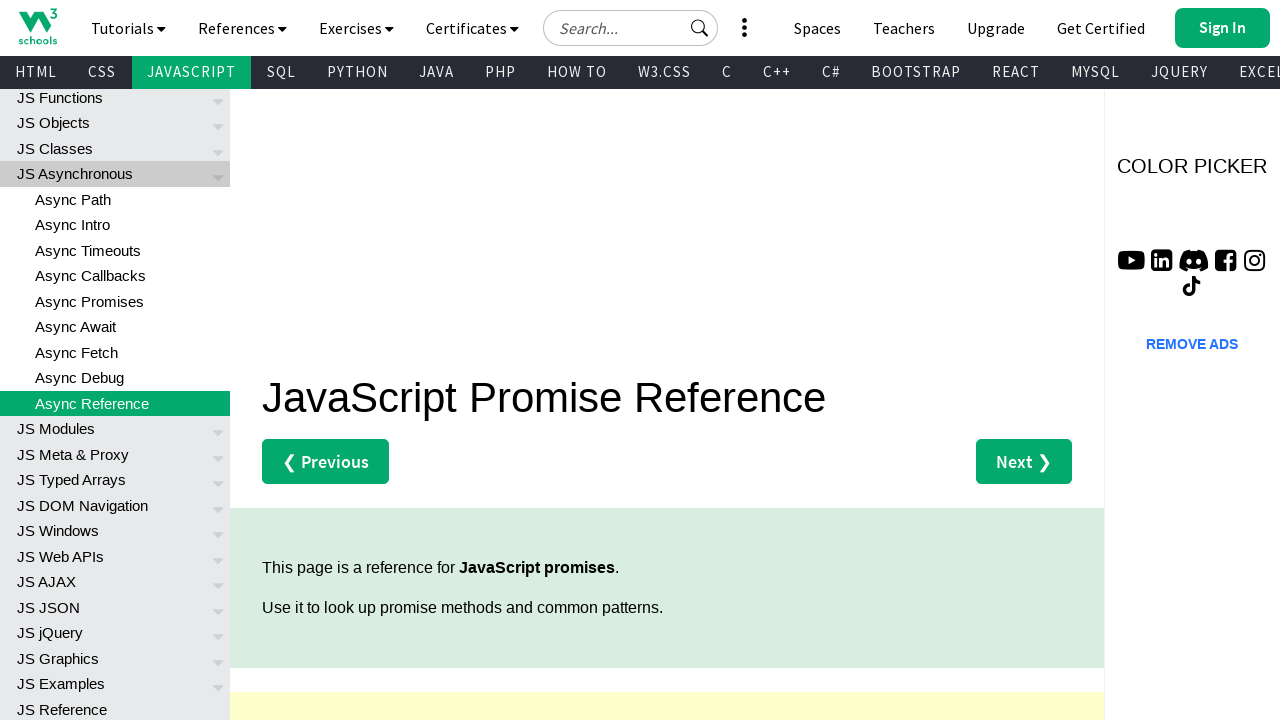

Page finished loading after random link click
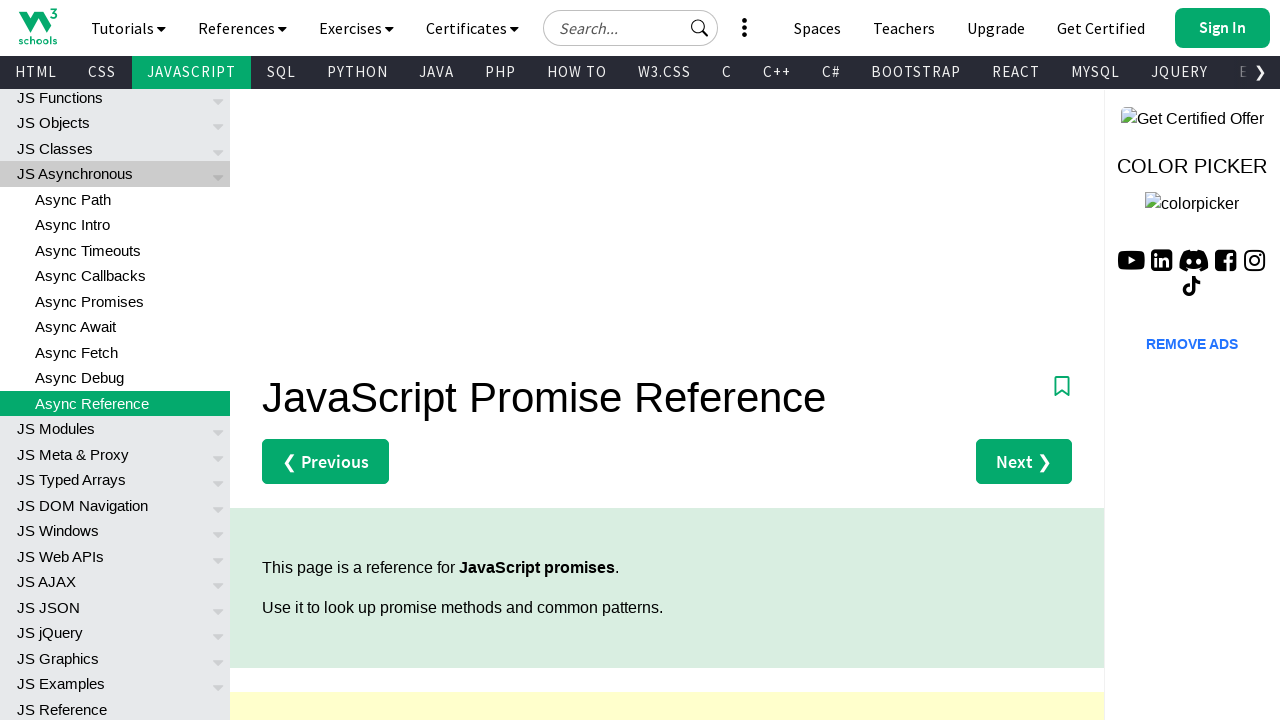

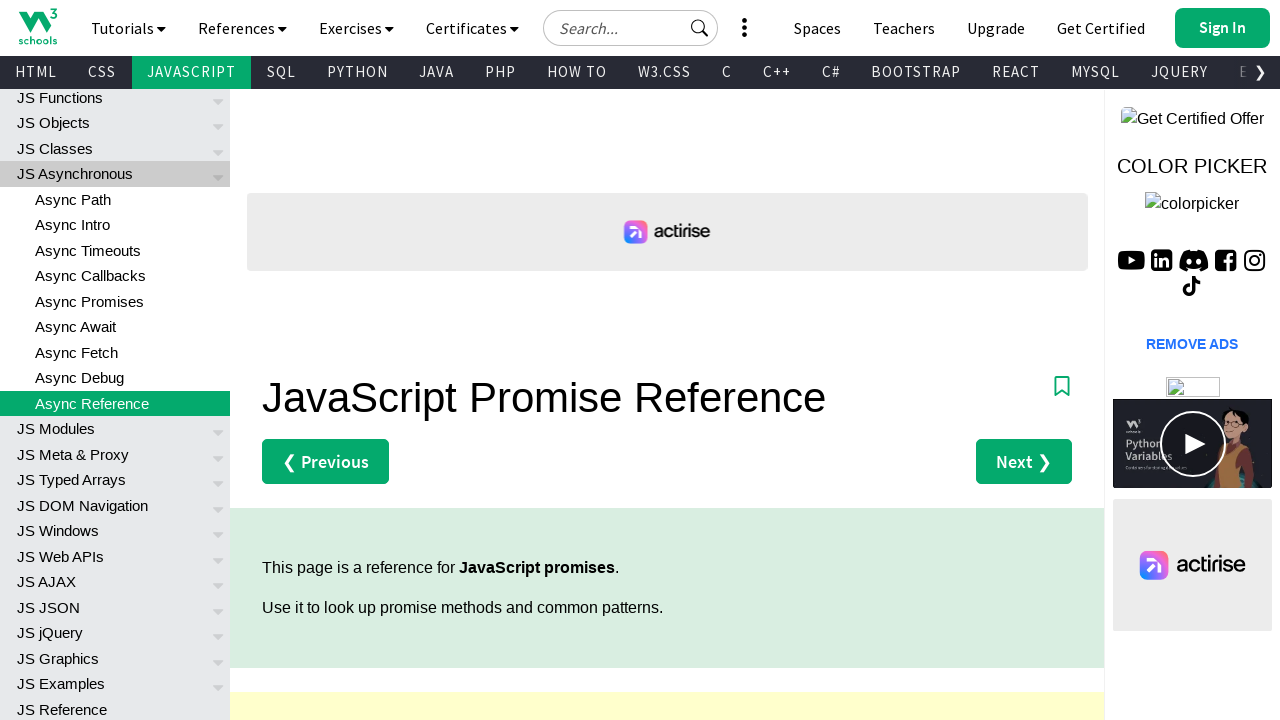